Tests drag and drop functionality by dragging a football element to two different drop zones and verifying the drops were successful.

Starting URL: https://v1.training-support.net/selenium/drag-drop

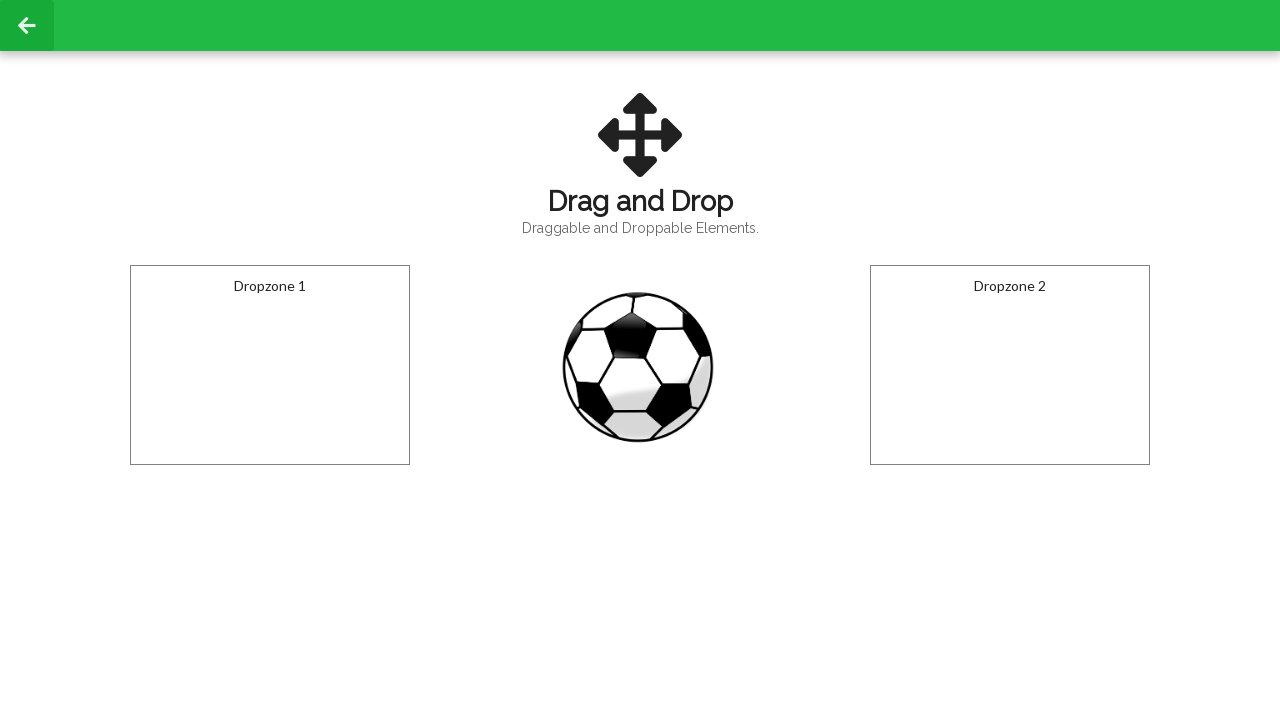

Located the draggable football element
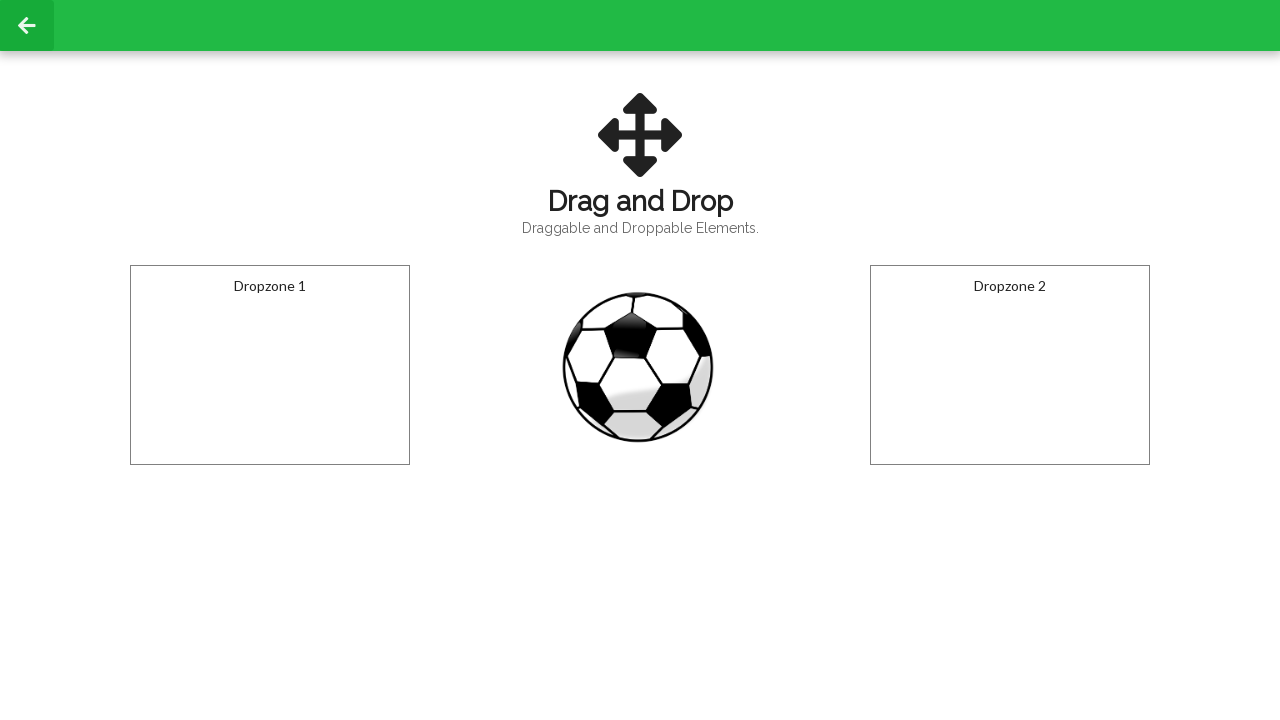

Located the first dropzone
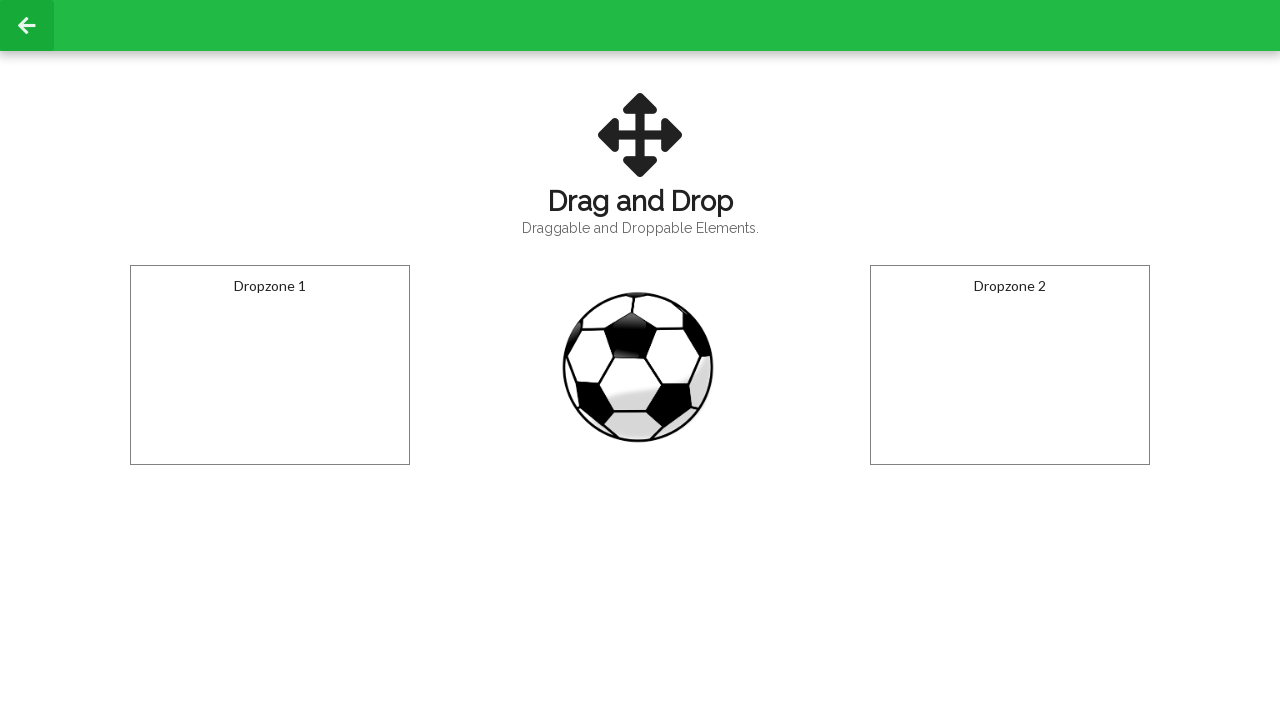

Located the second dropzone
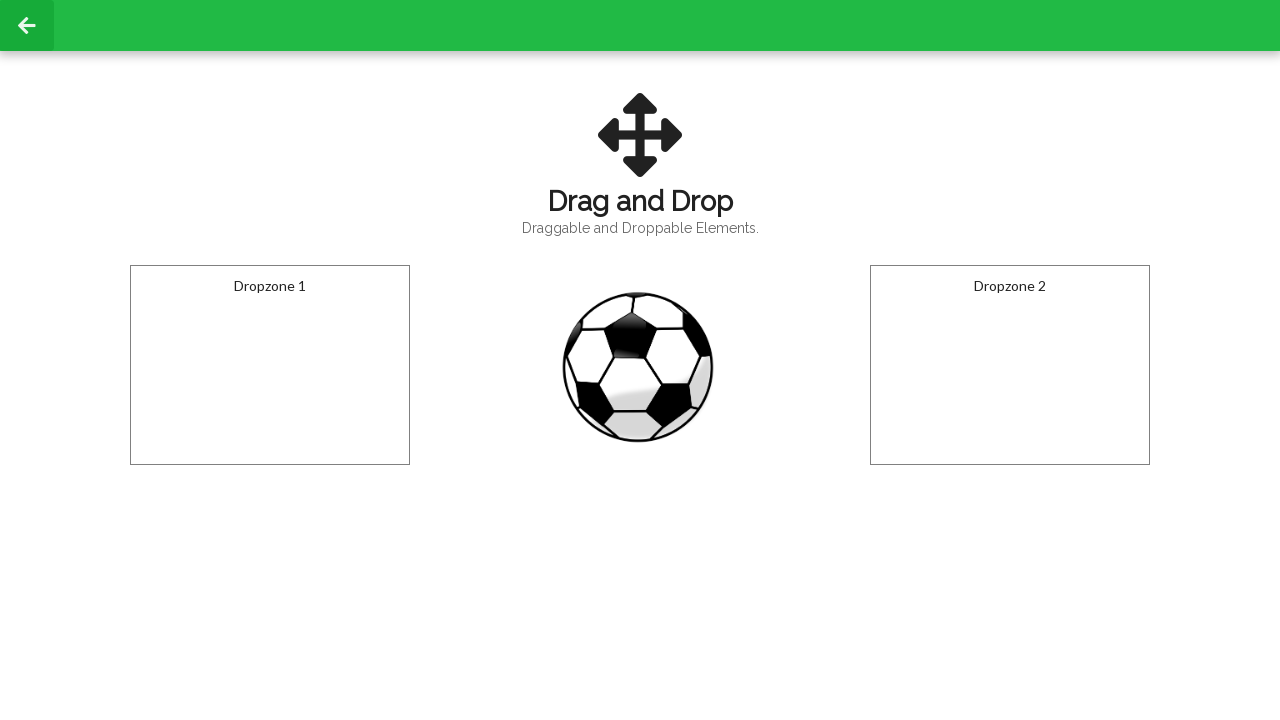

Dragged football to the first dropzone at (270, 365)
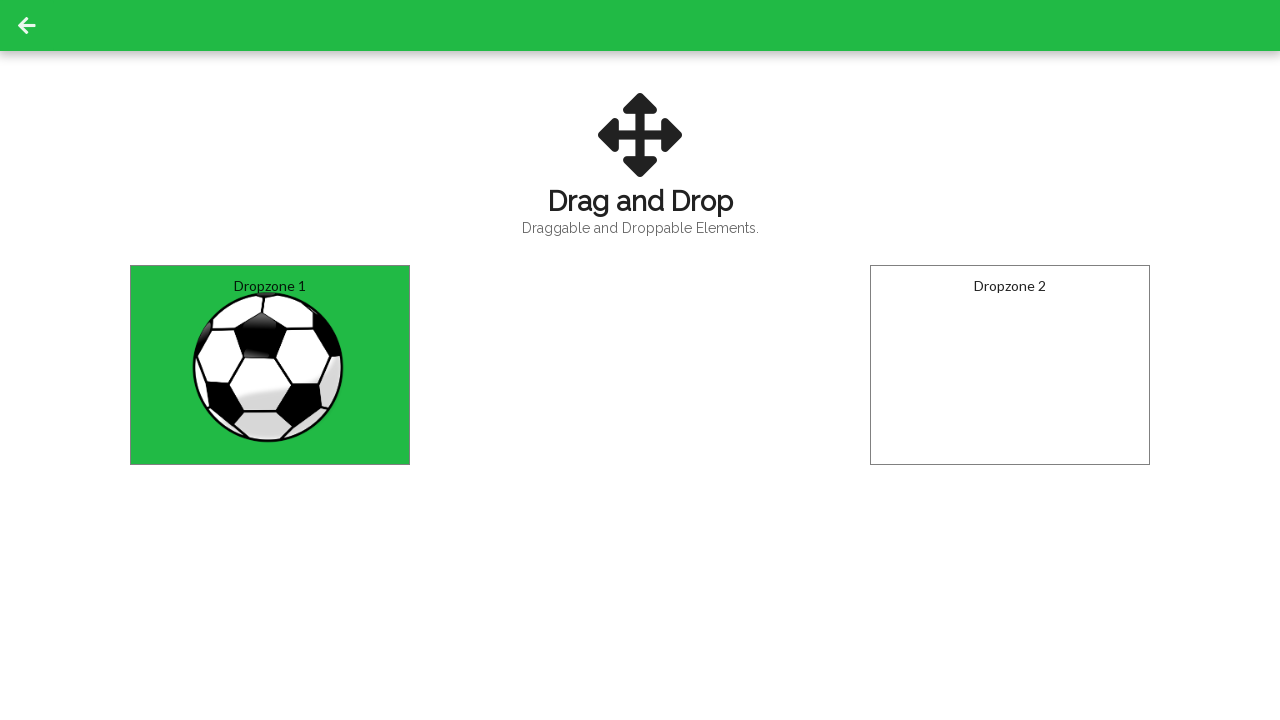

Waited for the drop to register in dropzone 1
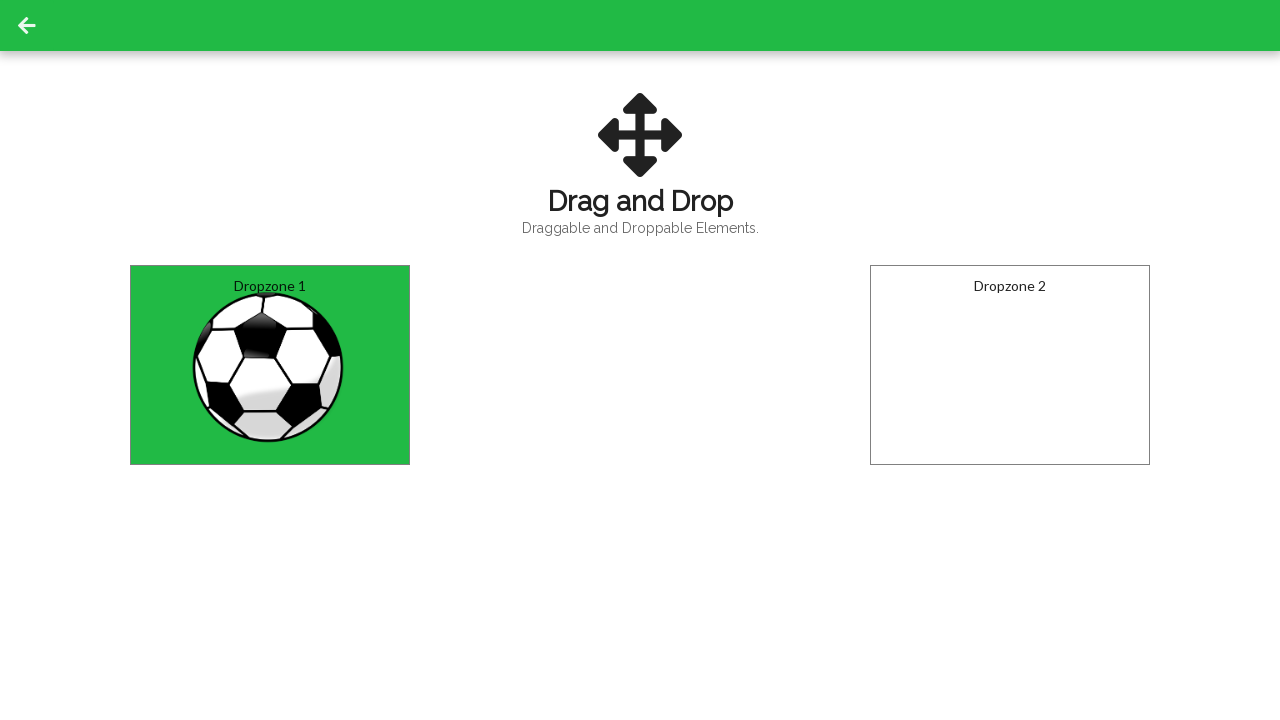

Retrieved text content from dropzone 1
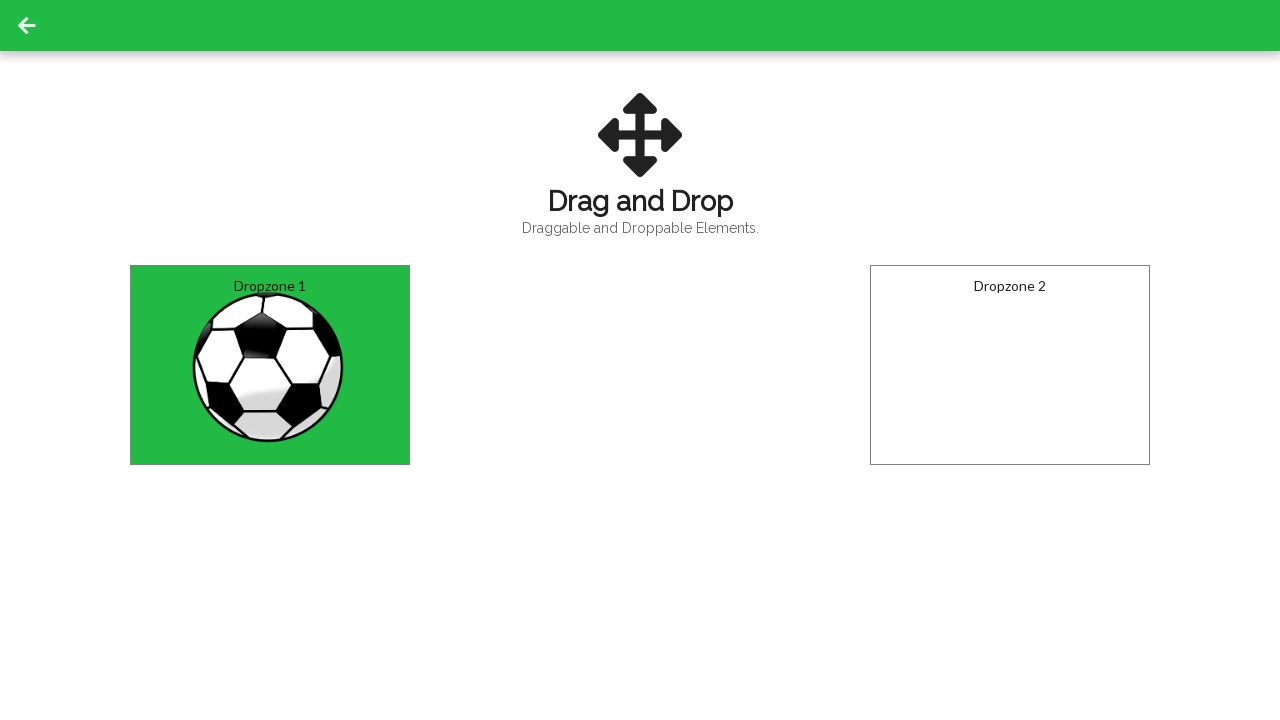

Verified that ball was successfully dropped in dropzone 1
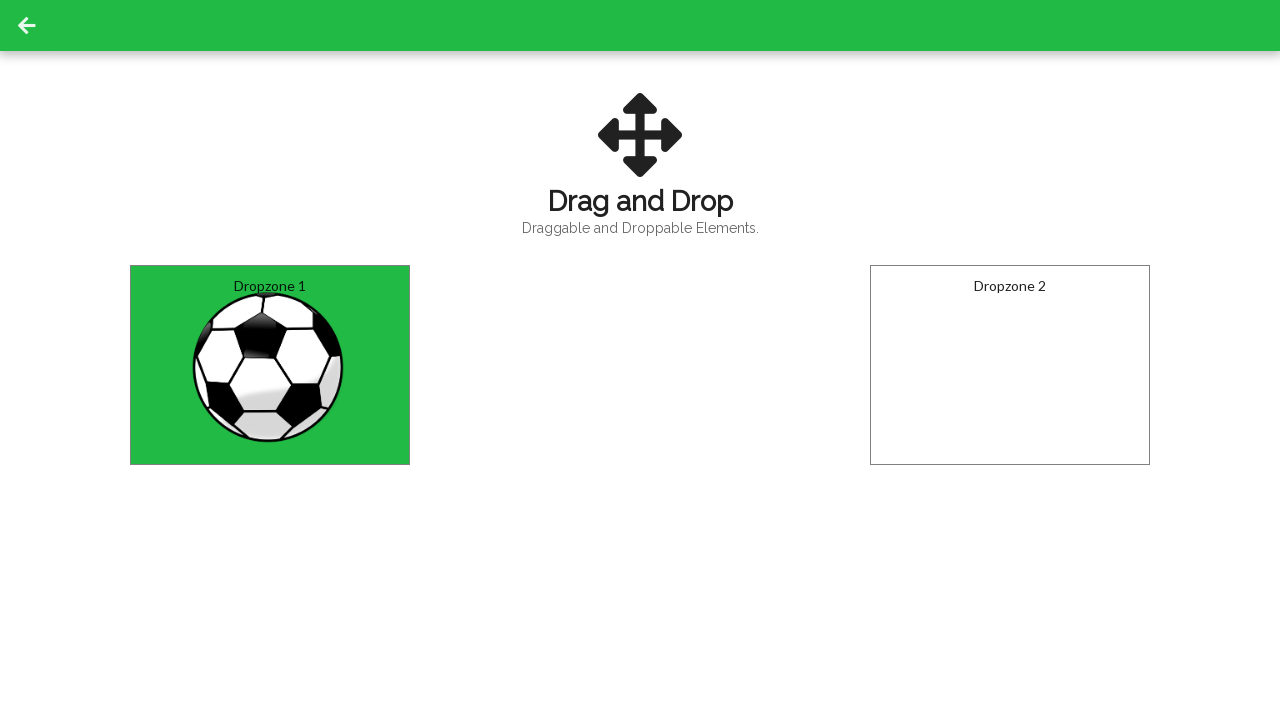

Dragged football to the second dropzone at (1010, 365)
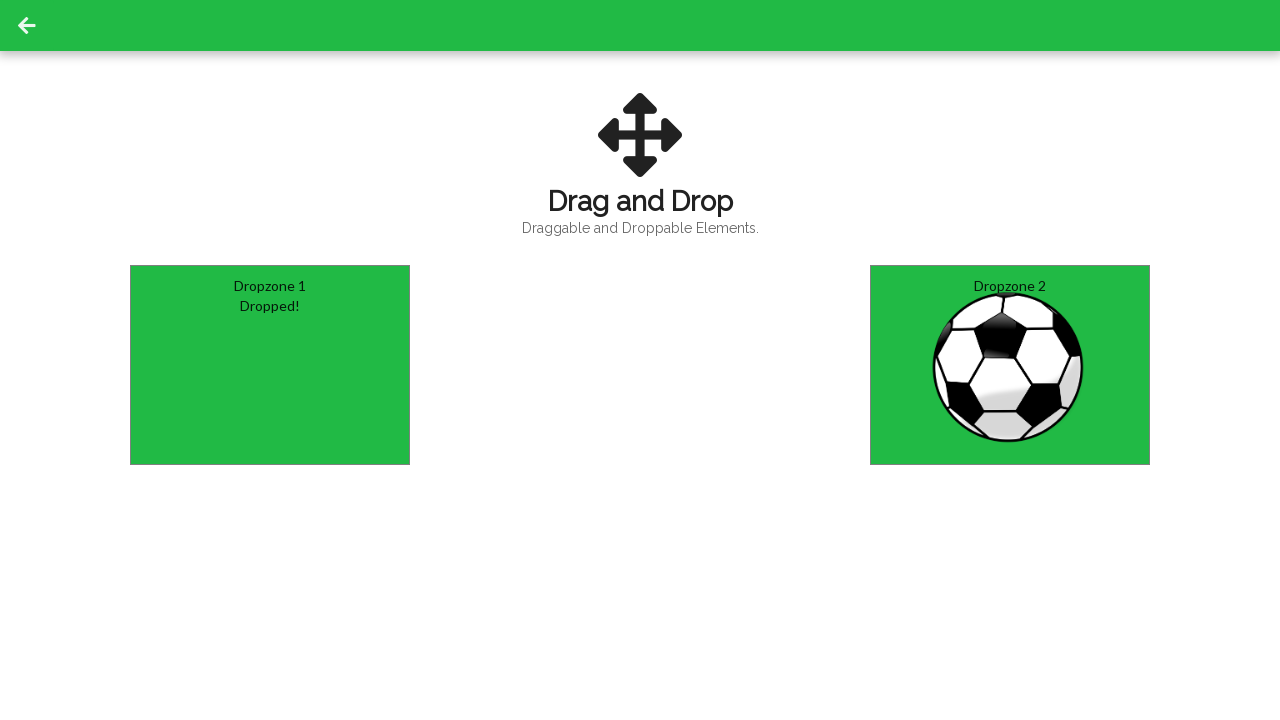

Waited for the drop to register in dropzone 2
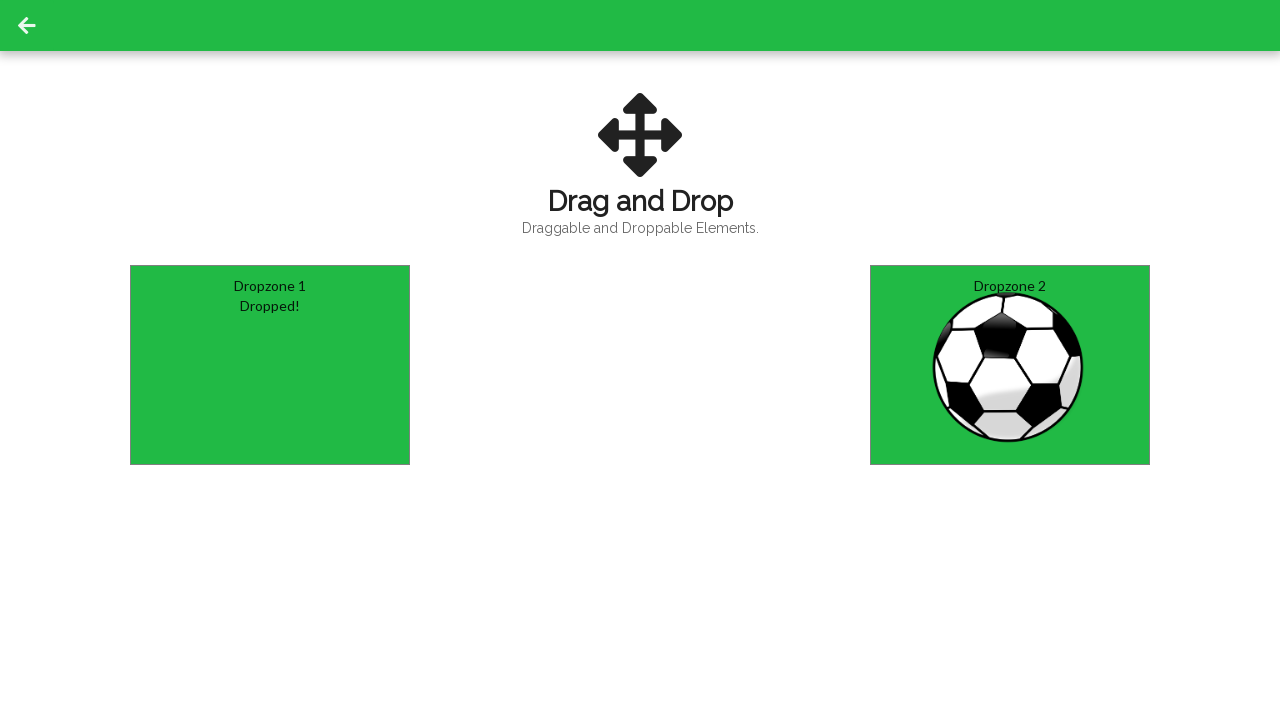

Retrieved text content from dropzone 2
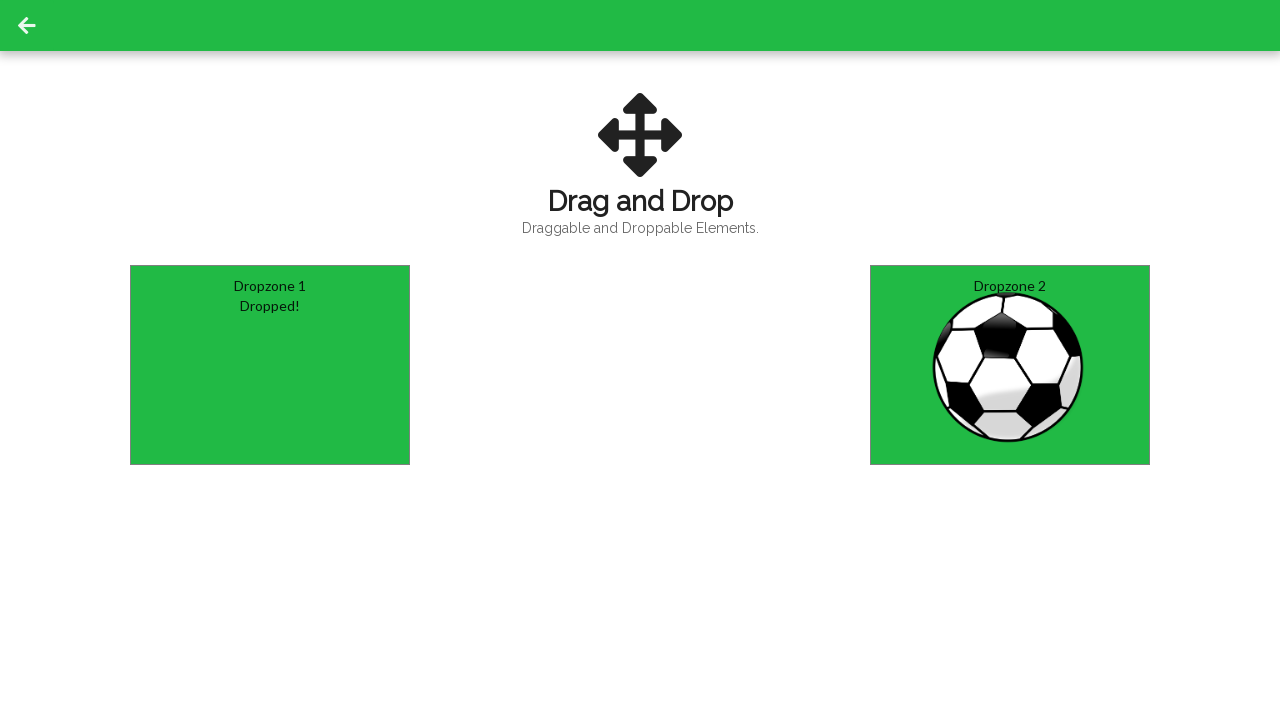

Verified that ball was successfully dropped in dropzone 2
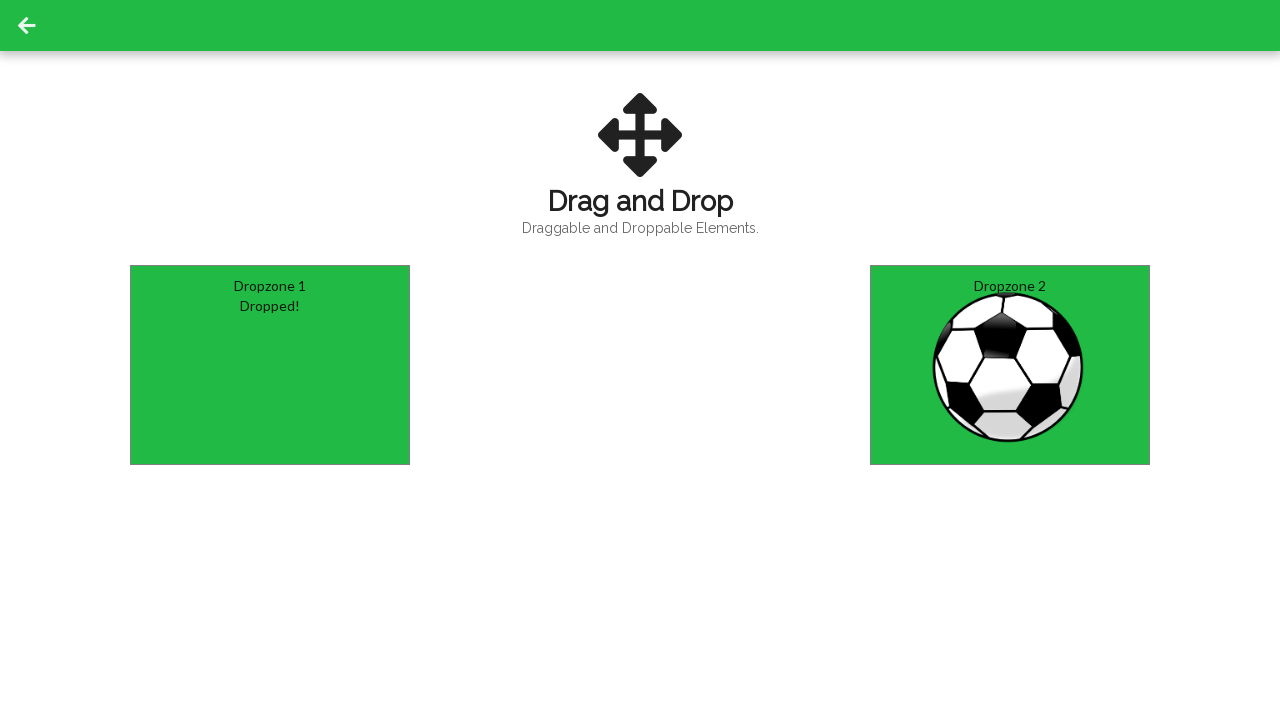

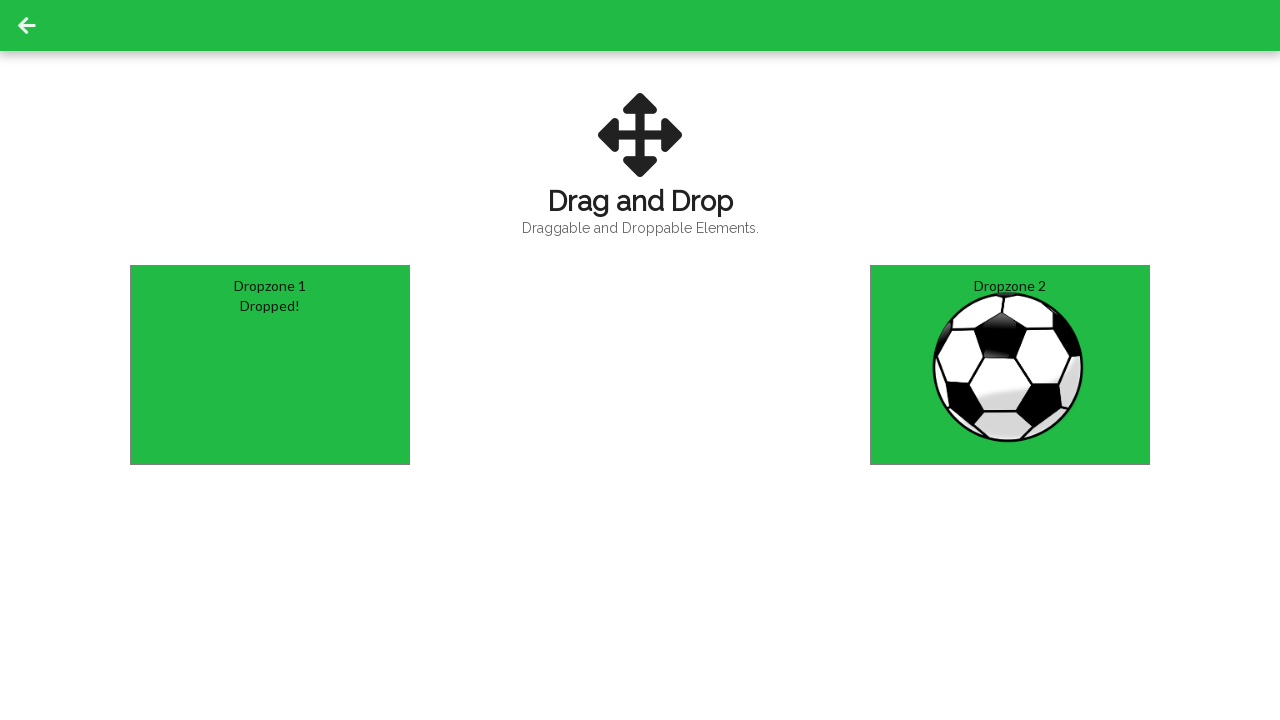